Tests dynamic properties page by waiting for a button that becomes visible after a delay and clicking it

Starting URL: https://demoqa.com/dynamic-properties

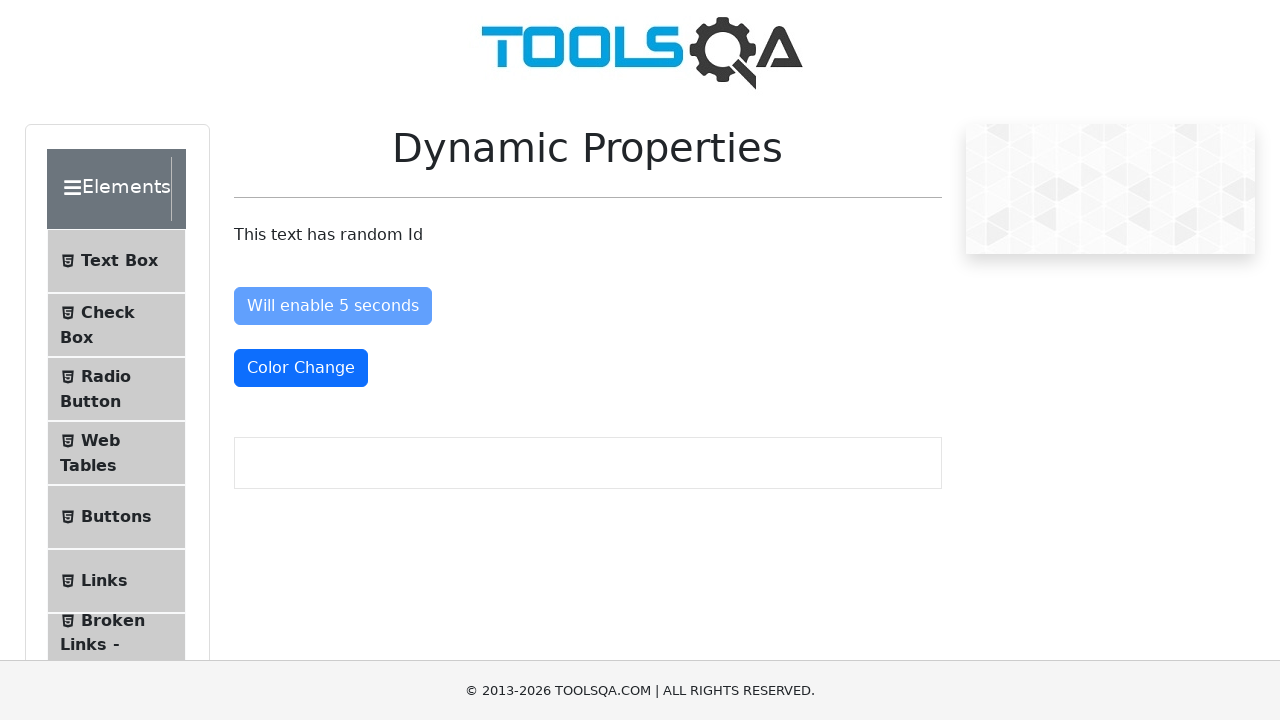

Waited for 'Visible After 5 Seconds' button to become visible
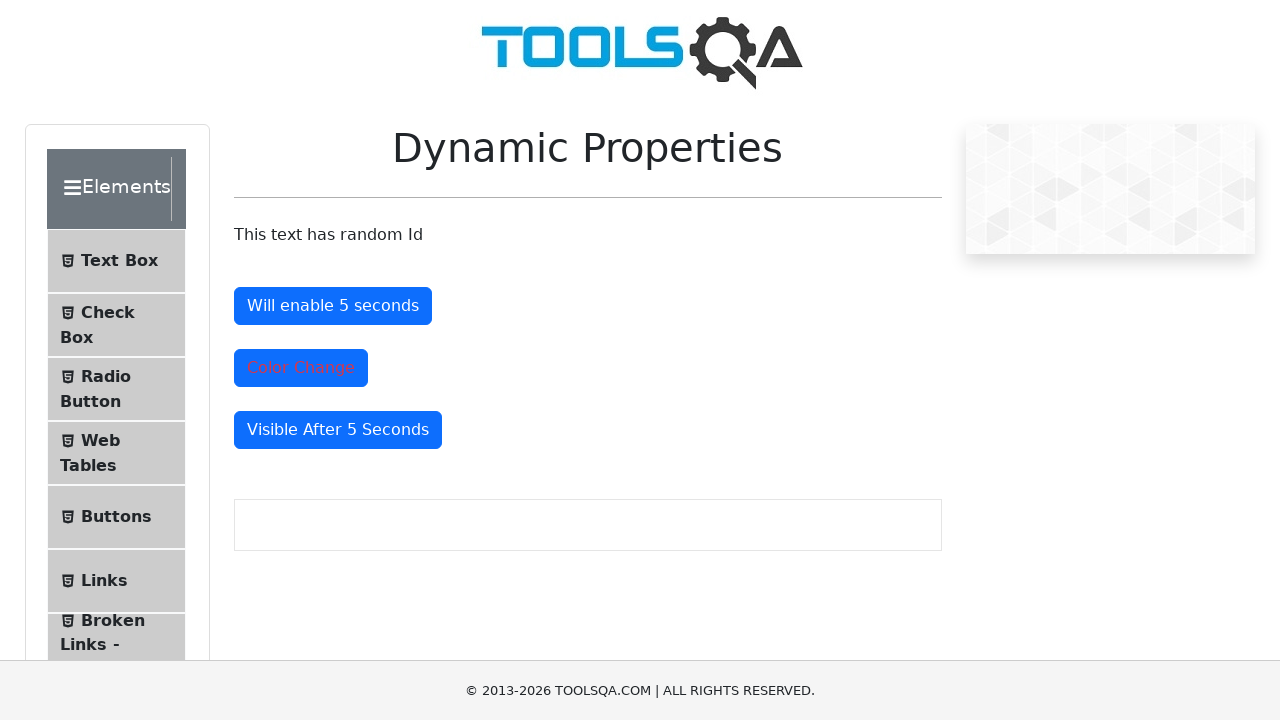

Clicked the 'Visible After 5 Seconds' button at (338, 430) on button#visibleAfter
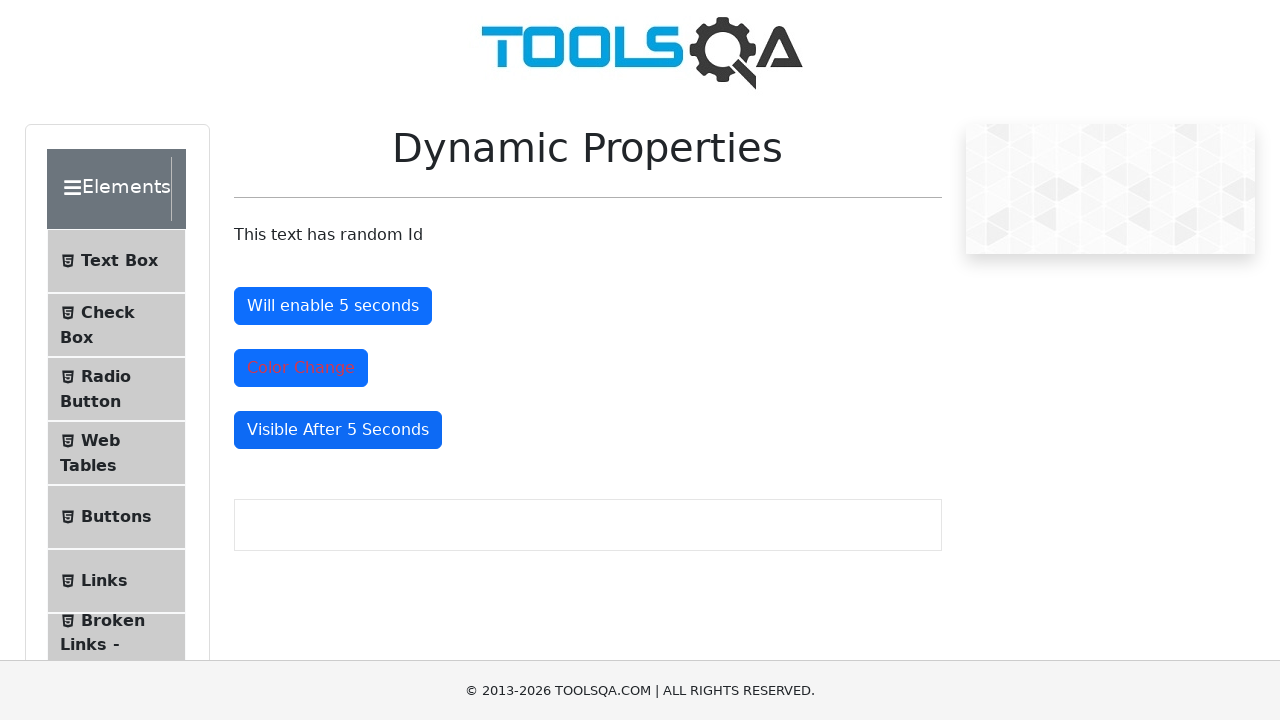

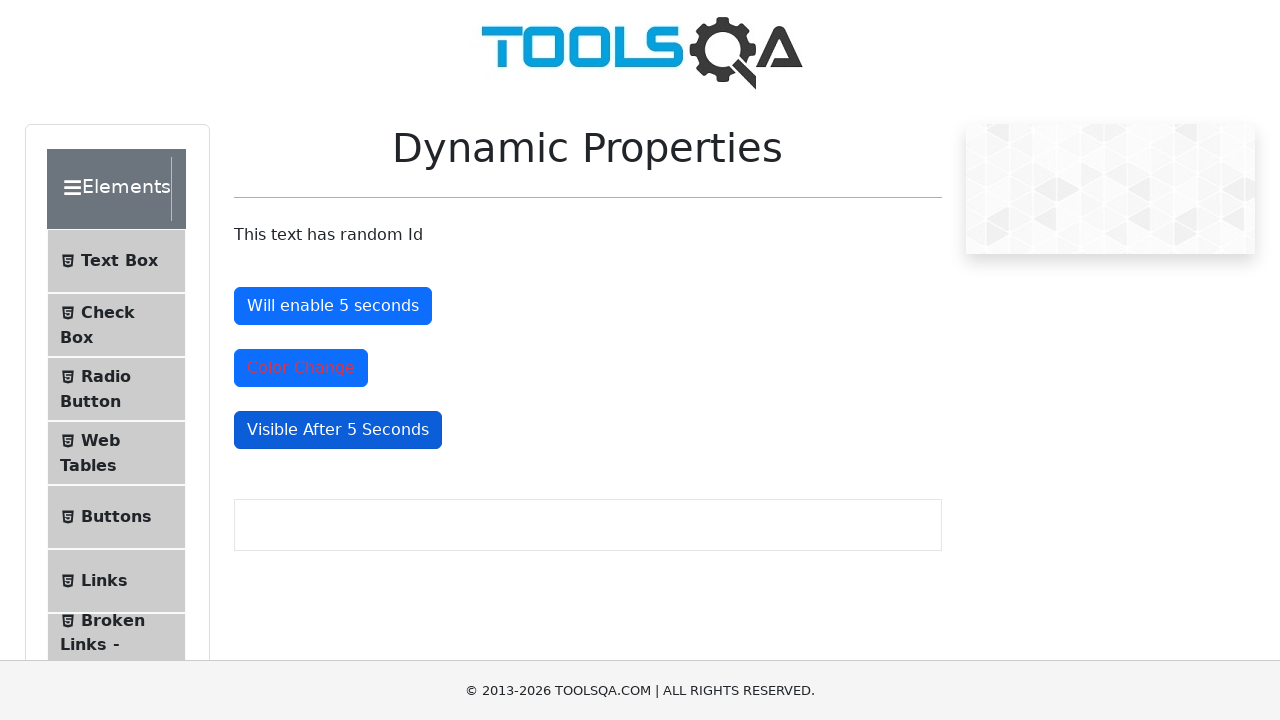